Tests various dropdown handling techniques including traditional select dropdowns, multi-select dropdowns, custom Bootstrap-like dropdowns, and auto-suggest dropdowns by selecting specific car options in each.

Starting URL: https://claruswaysda.github.io/Dropdowns.html

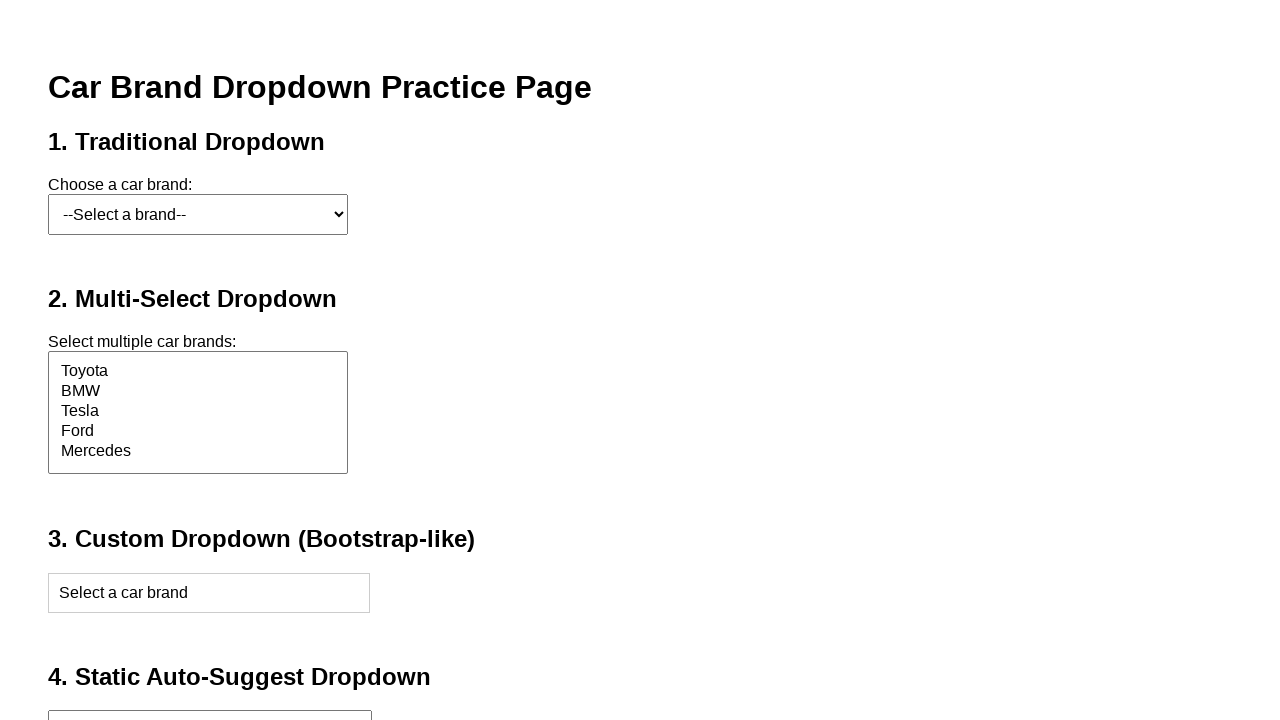

Navigated to Dropdowns test page
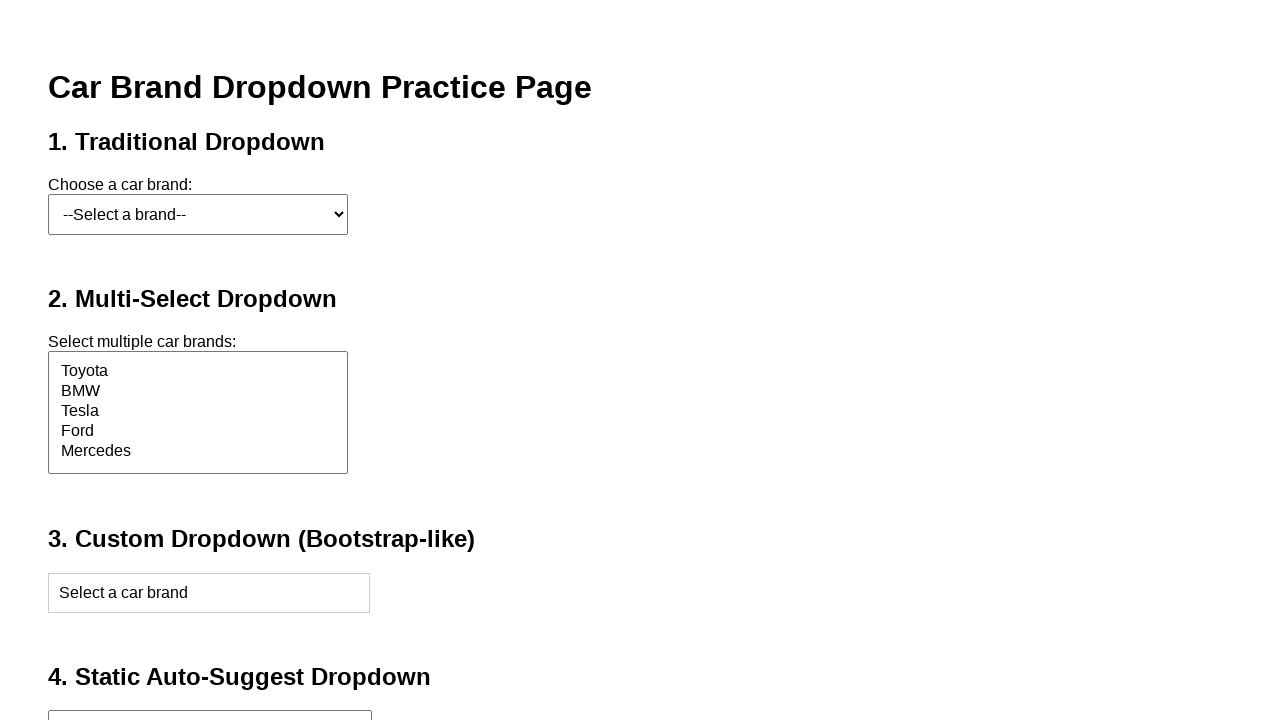

Selected 'Ford' from traditional dropdown on #carSelect
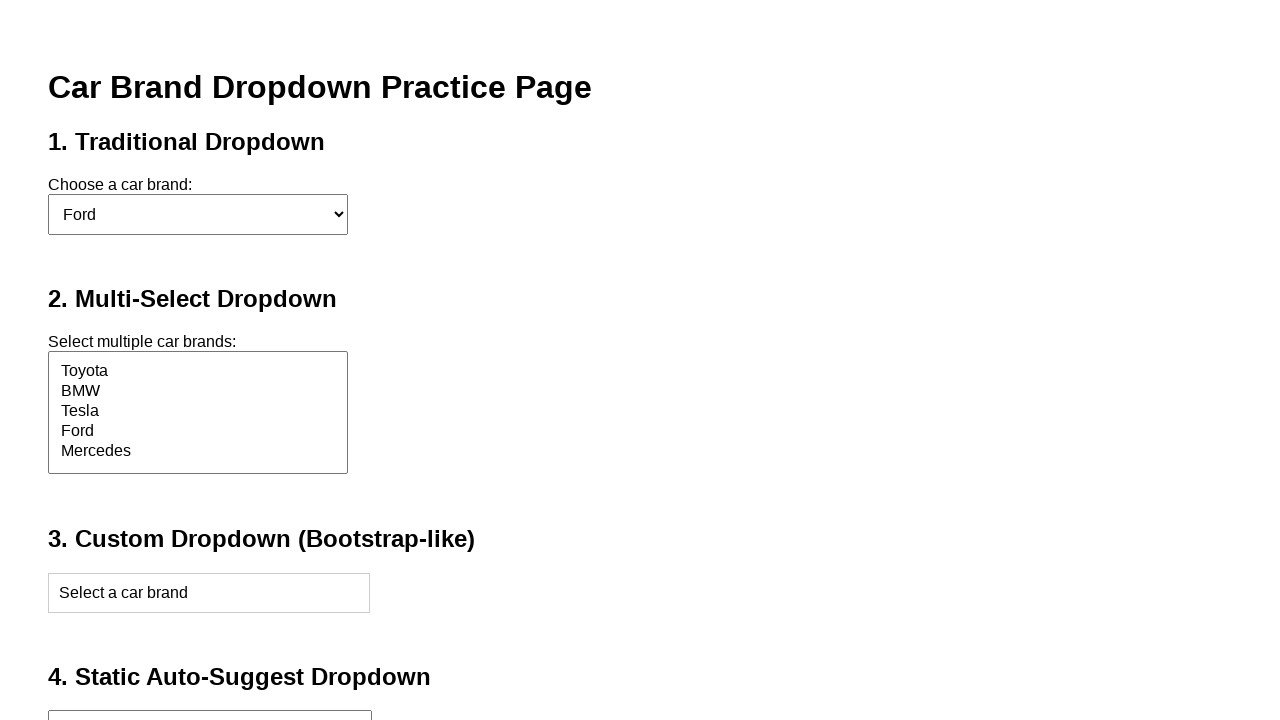

Selected 'Mercedes' from multi-select dropdown on #multiCarSelect
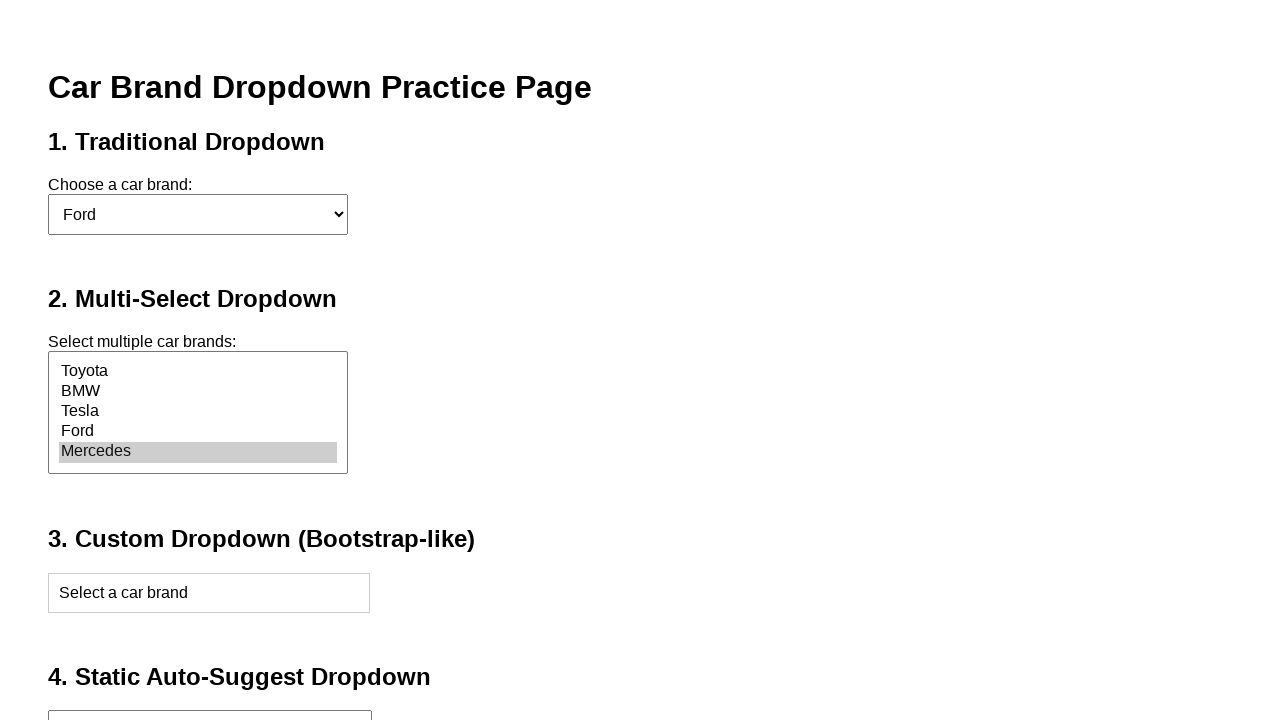

Clicked custom dropdown to open it at (209, 593) on #customDropdown
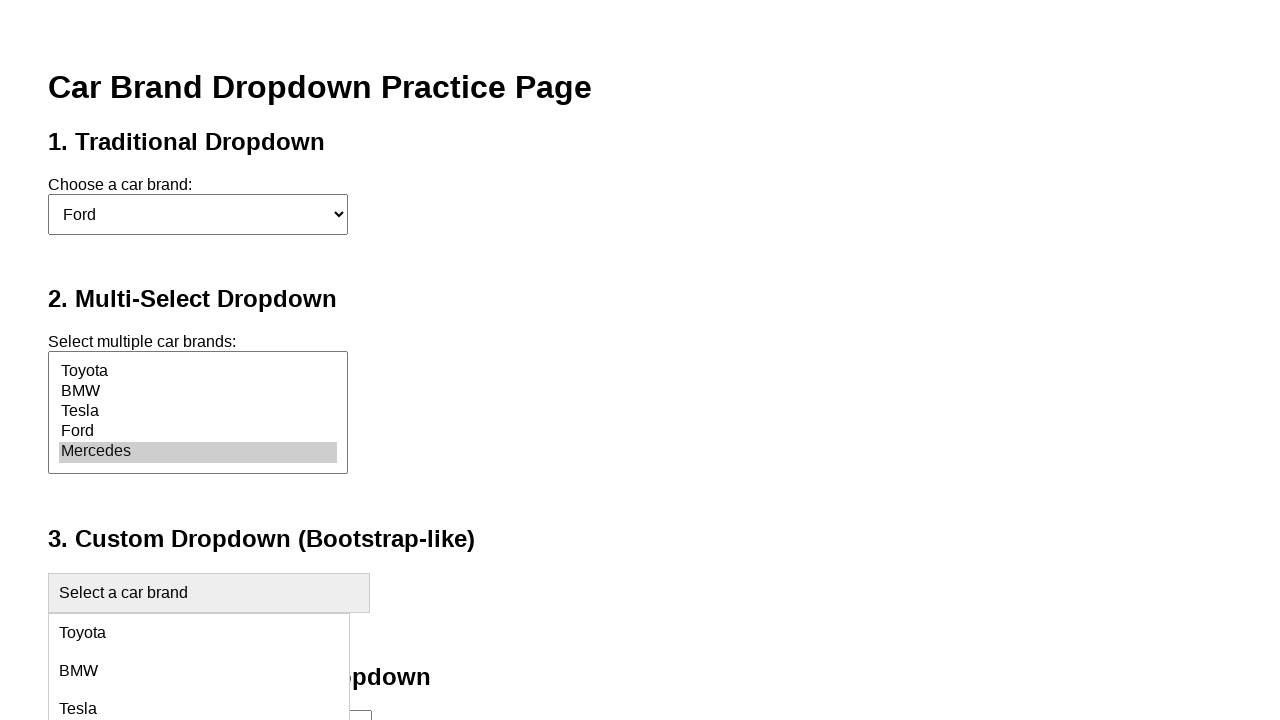

Selected 'BMW' from custom Bootstrap-like dropdown at (199, 671) on xpath=//div[text()='BMW']
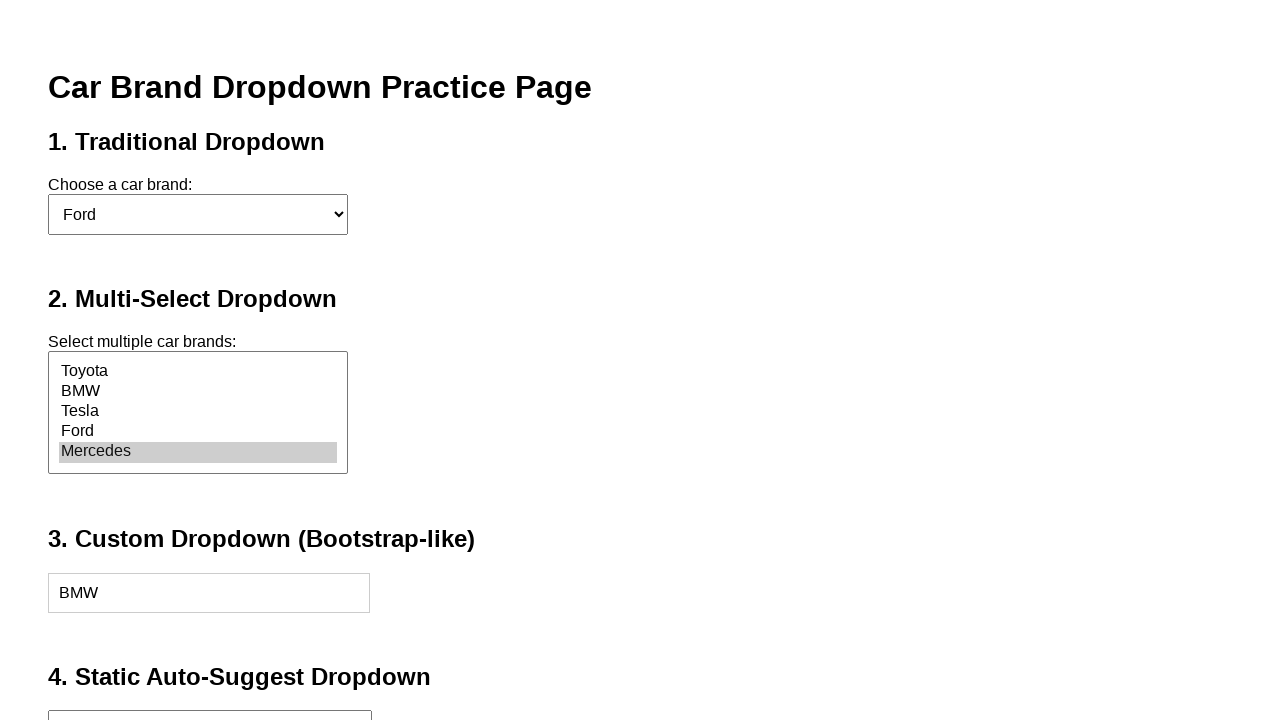

Clicked static auto-suggest input field at (210, 699) on #staticInput
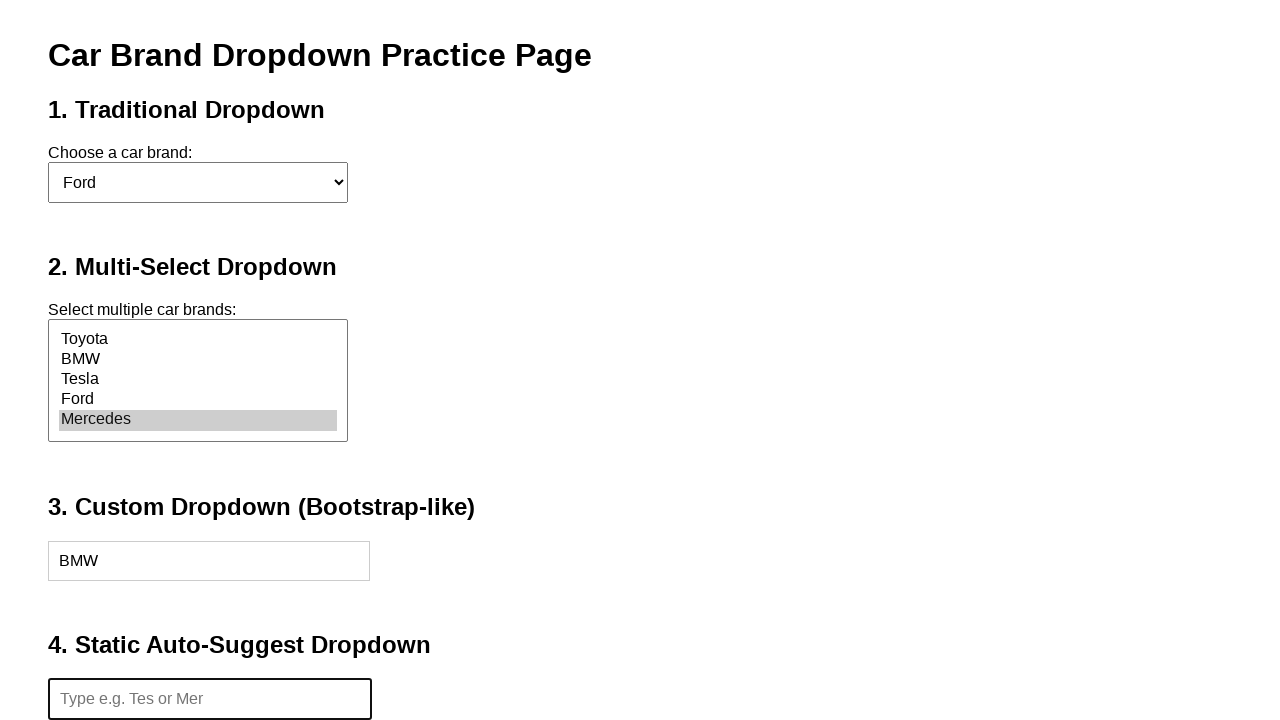

Filled static input with 'Tesla Model 3' on #staticInput
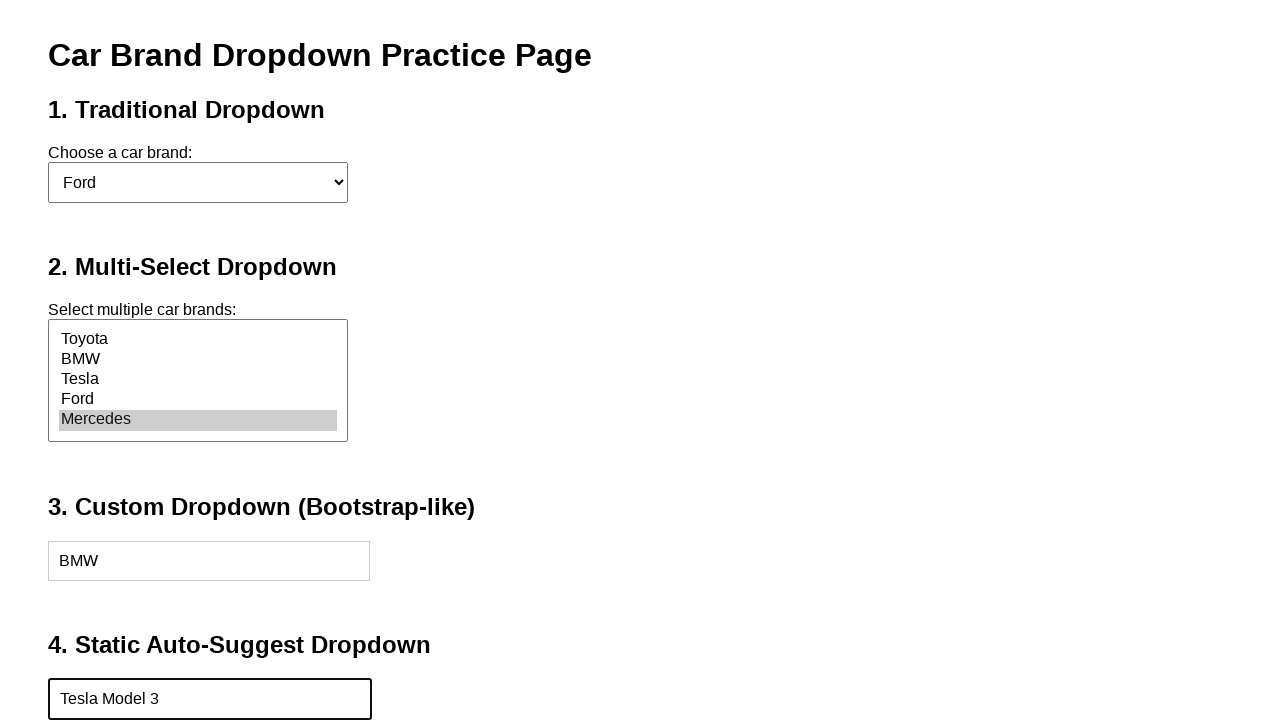

Pressed Enter to confirm 'Tesla Model 3' selection on #staticInput
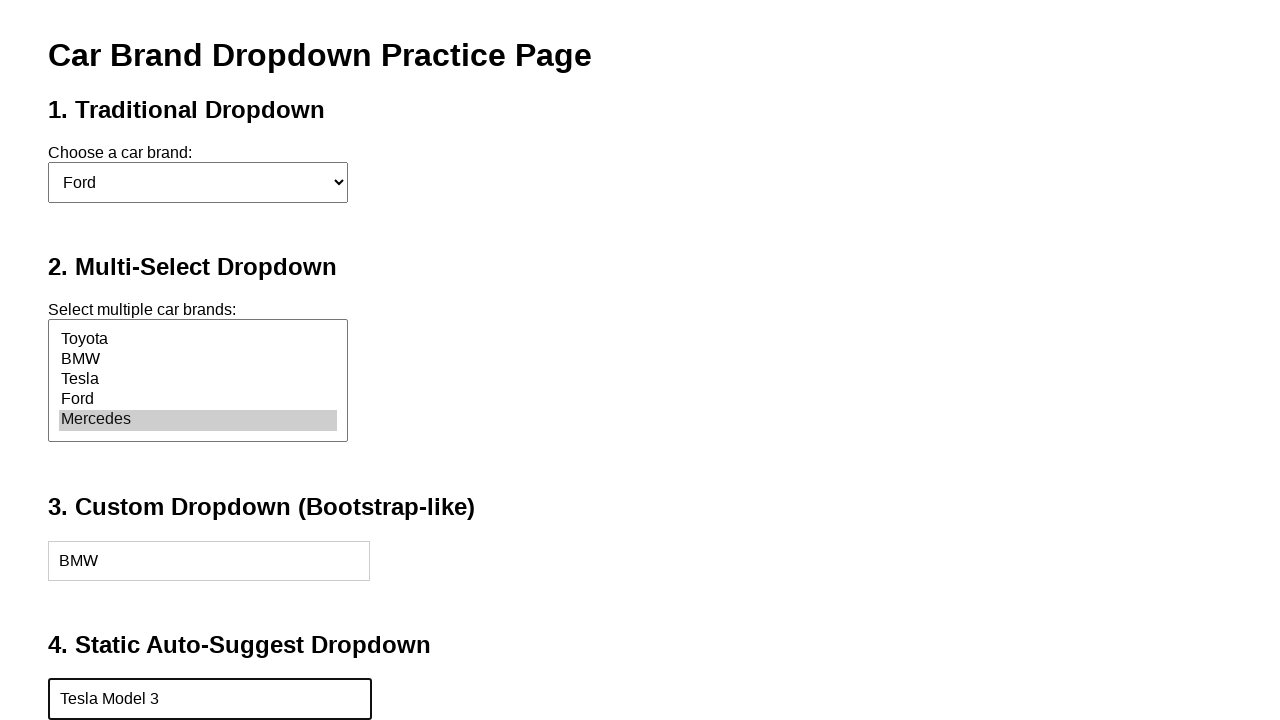

Scrolled down 250 pixels for visibility
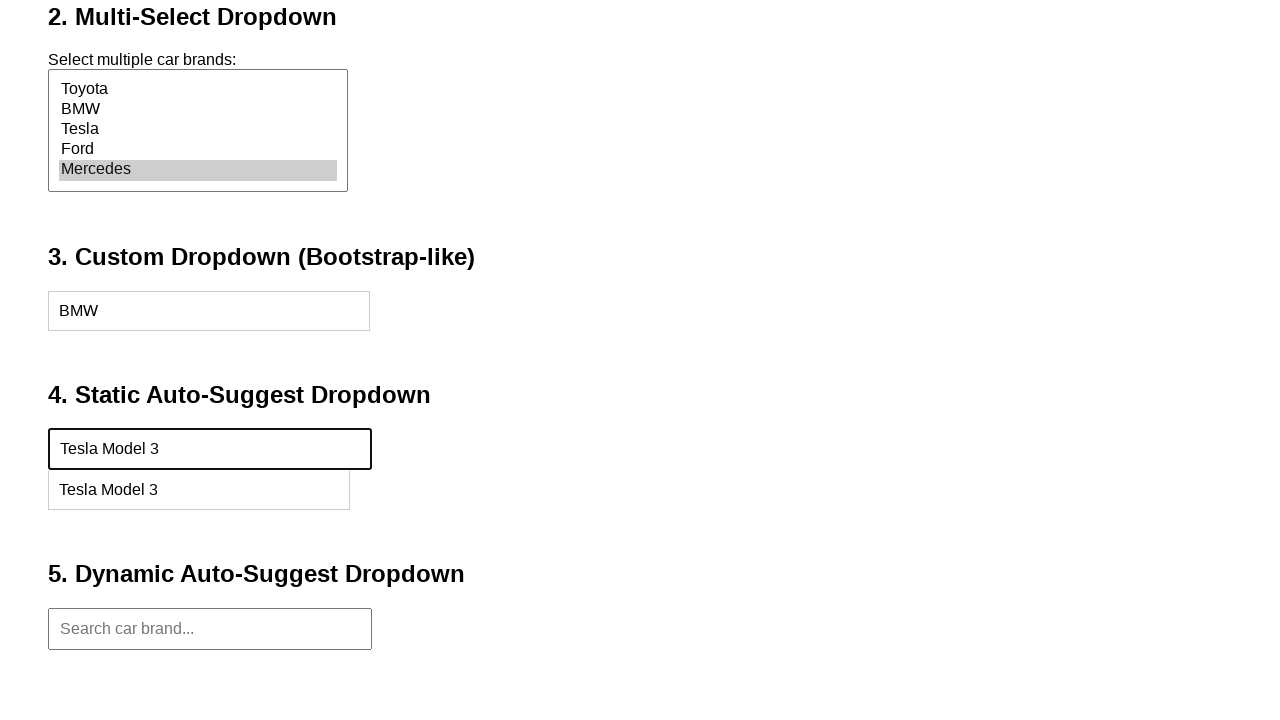

Clicked dynamic auto-suggest input field at (210, 629) on #dynamicInput
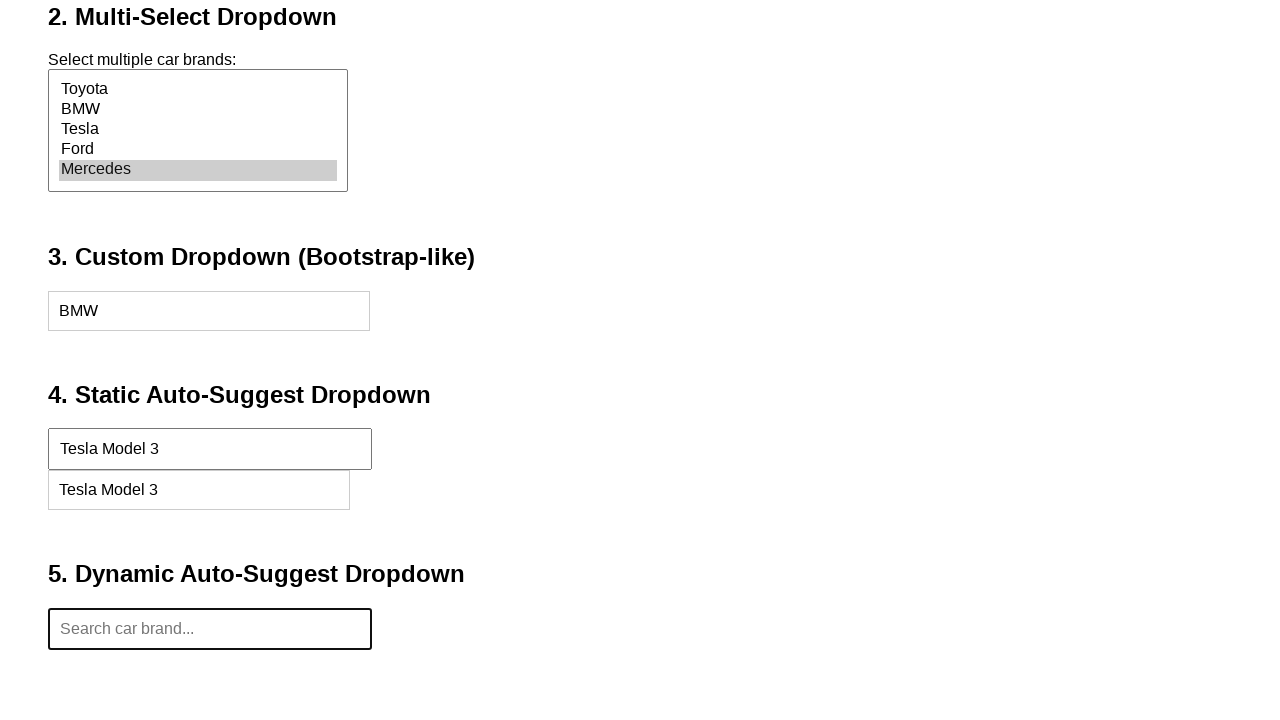

Filled dynamic input with 'Toyota' on #dynamicInput
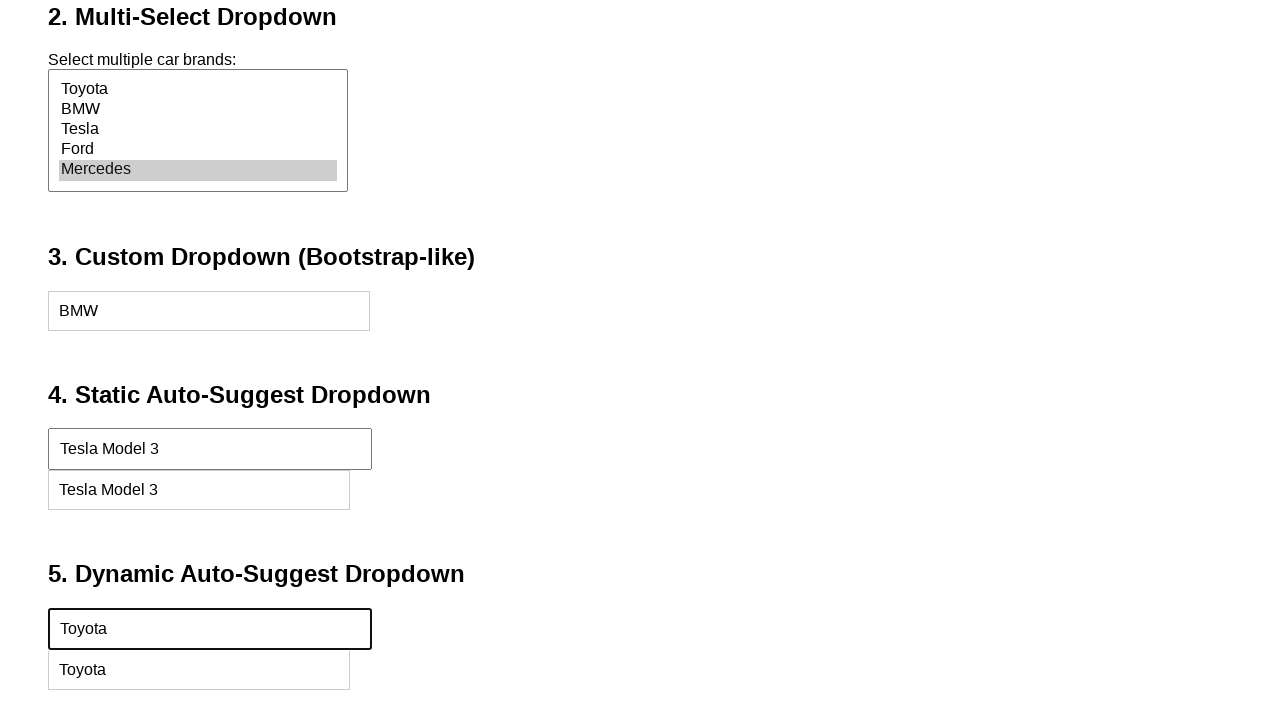

Pressed ArrowDown to navigate dynamic dropdown options on #dynamicInput
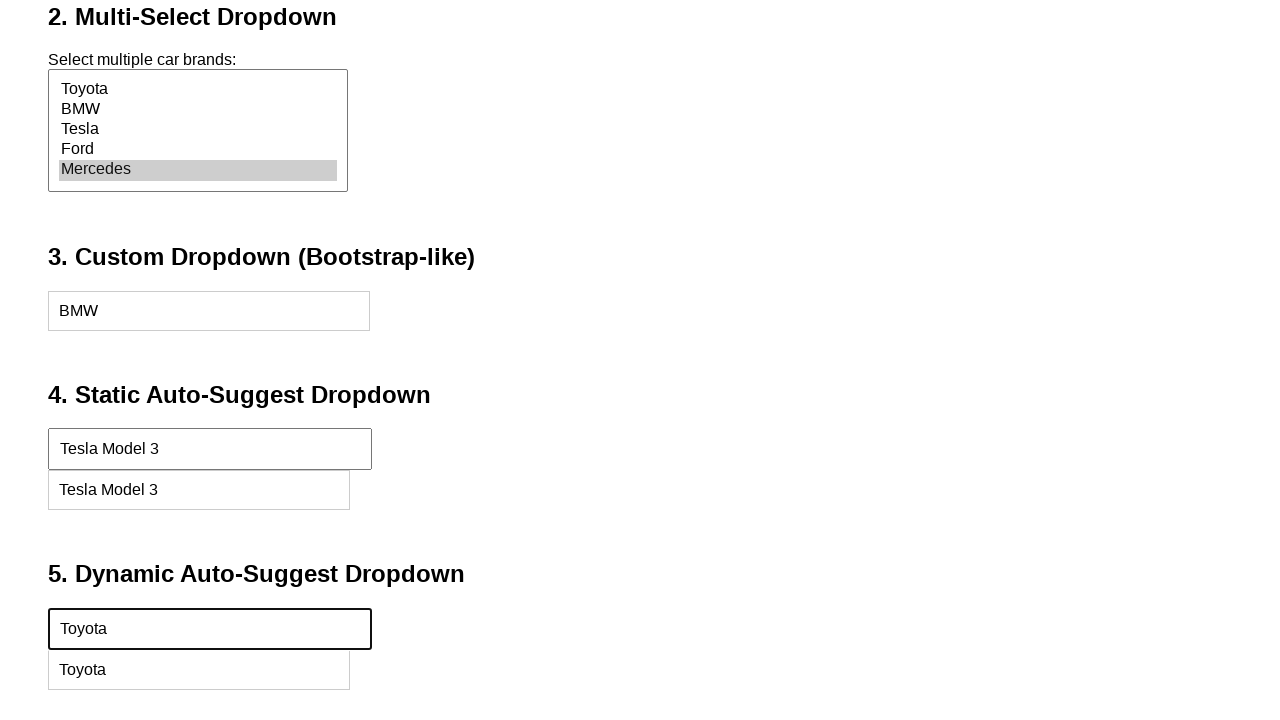

Pressed Enter to confirm 'Toyota' selection from dynamic dropdown on #dynamicInput
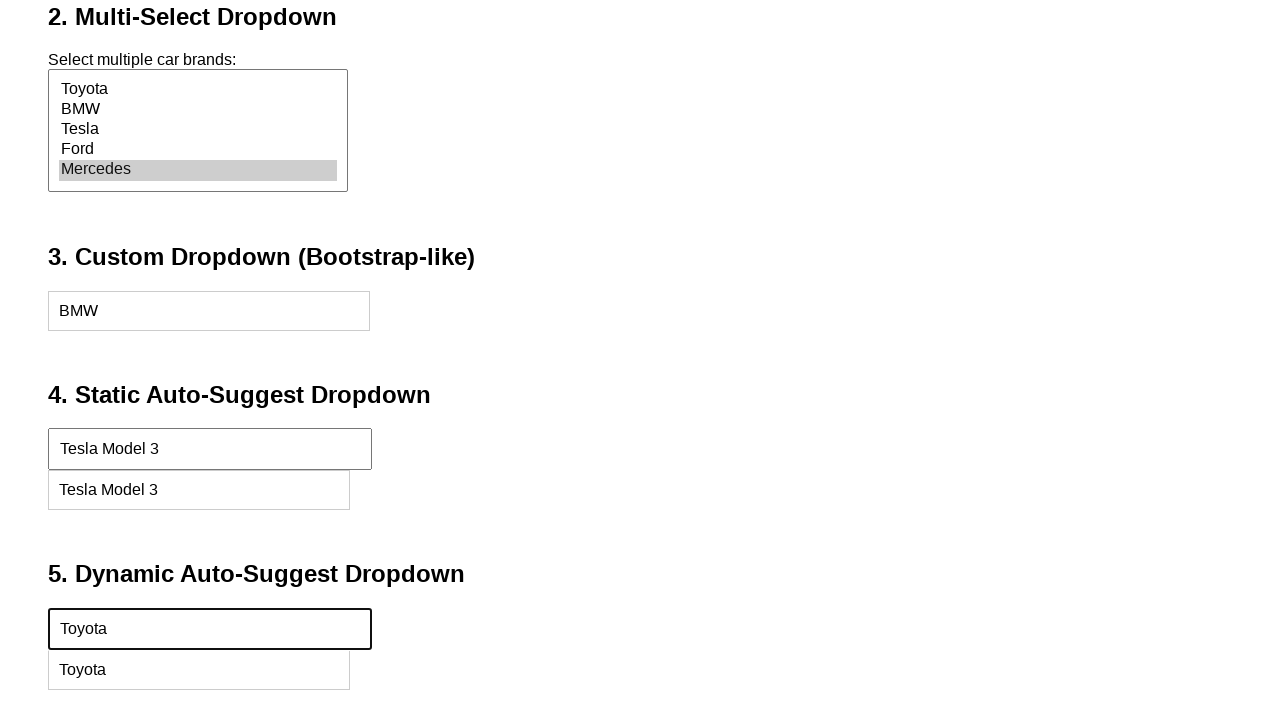

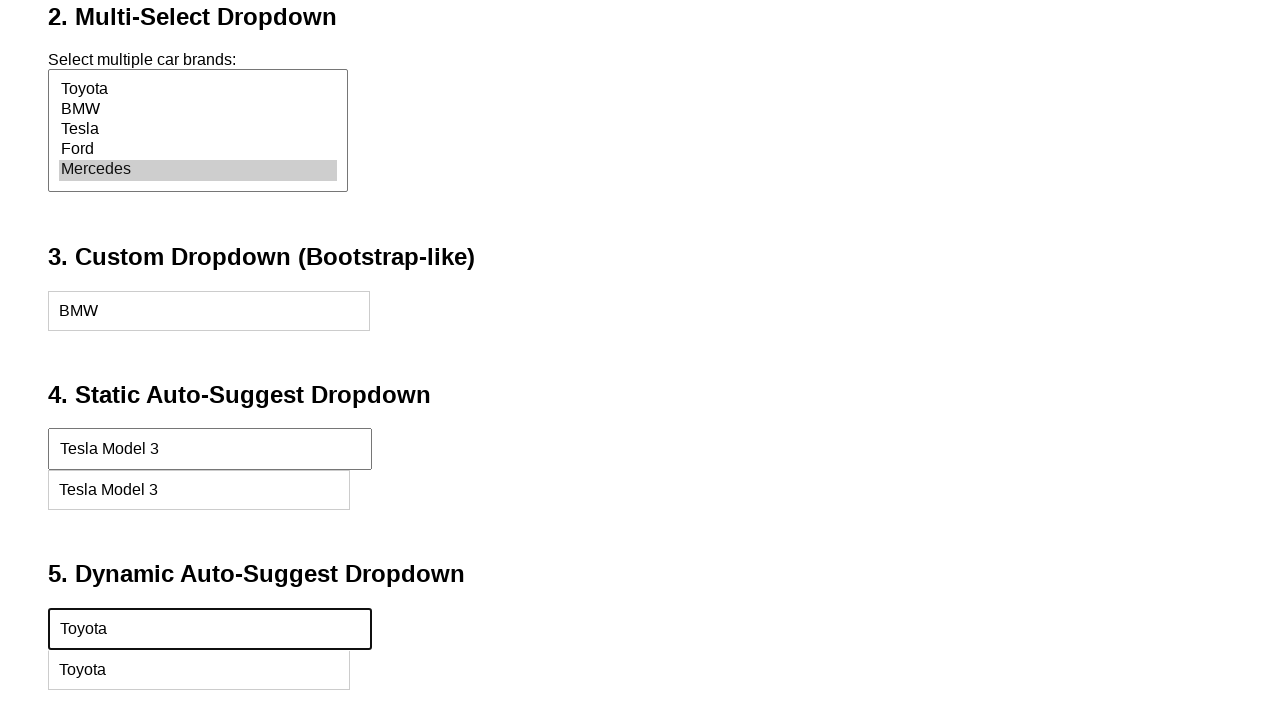